Tests form input fields by entering name, email, phone number, and address into text input elements

Starting URL: https://testautomationpractice.blogspot.com/

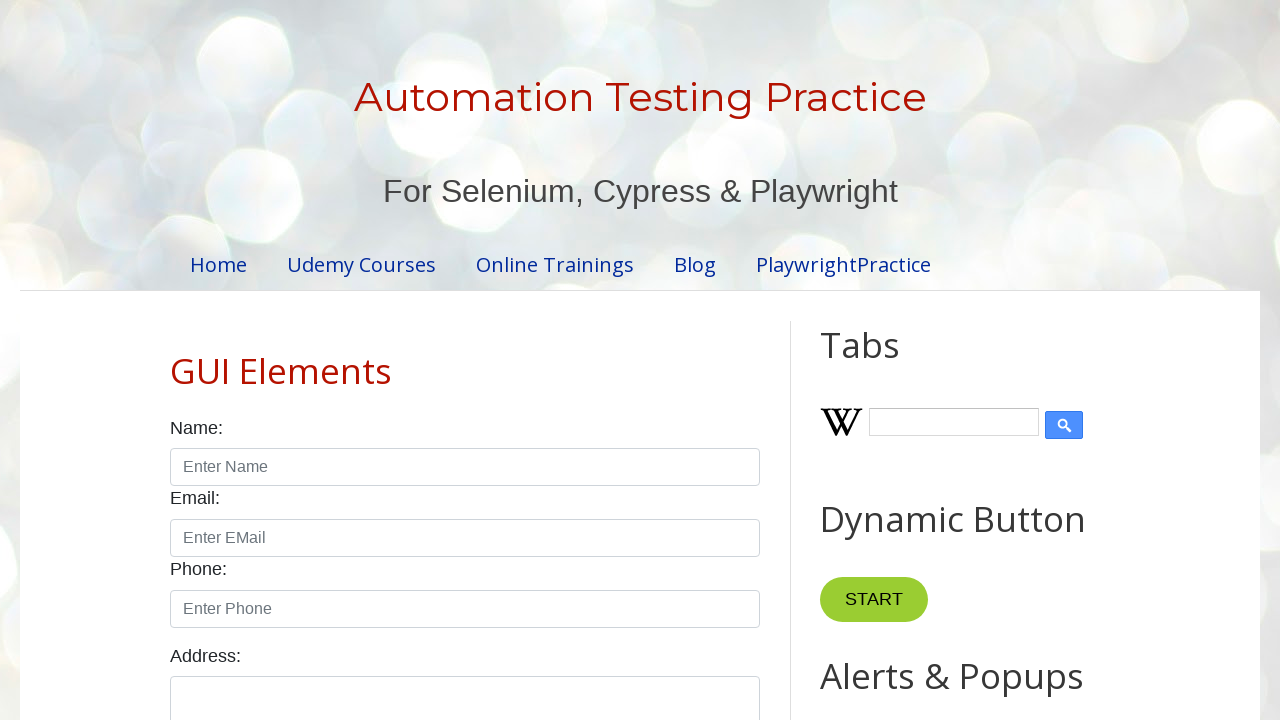

Entered 'Praveena' in the name field on input#name
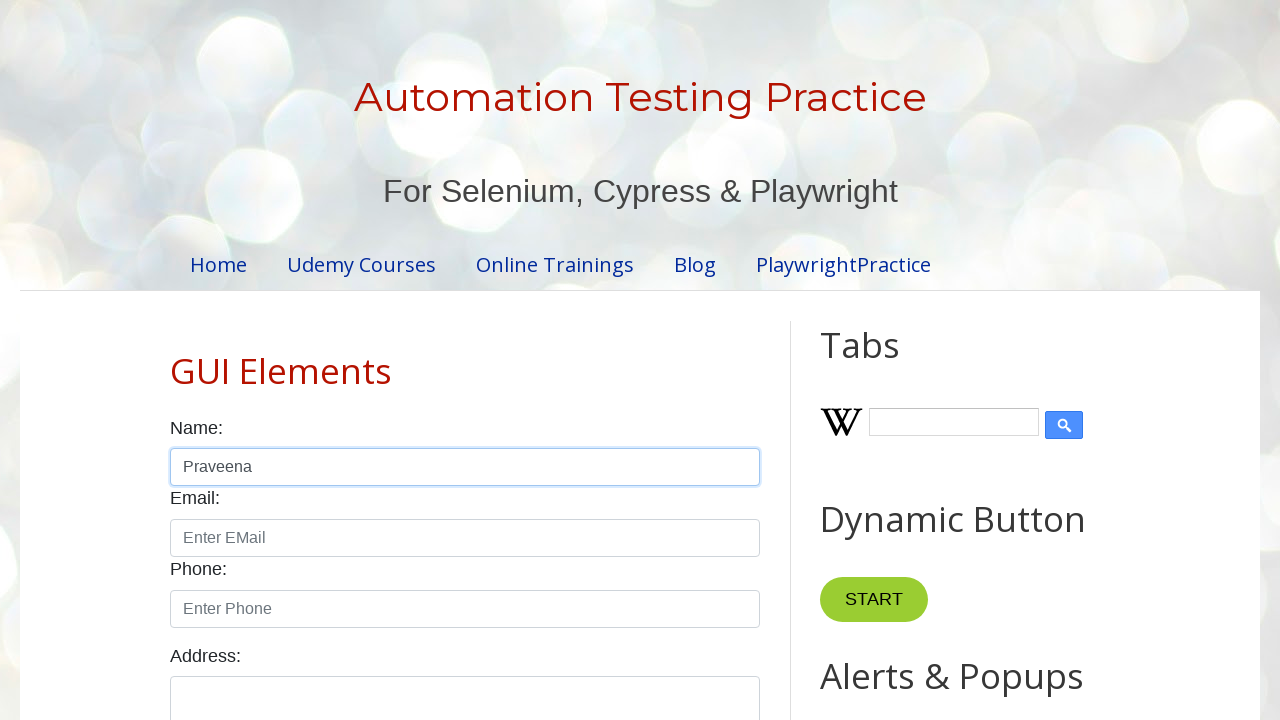

Entered 'Pree@gmail.com' in the email field on input#email
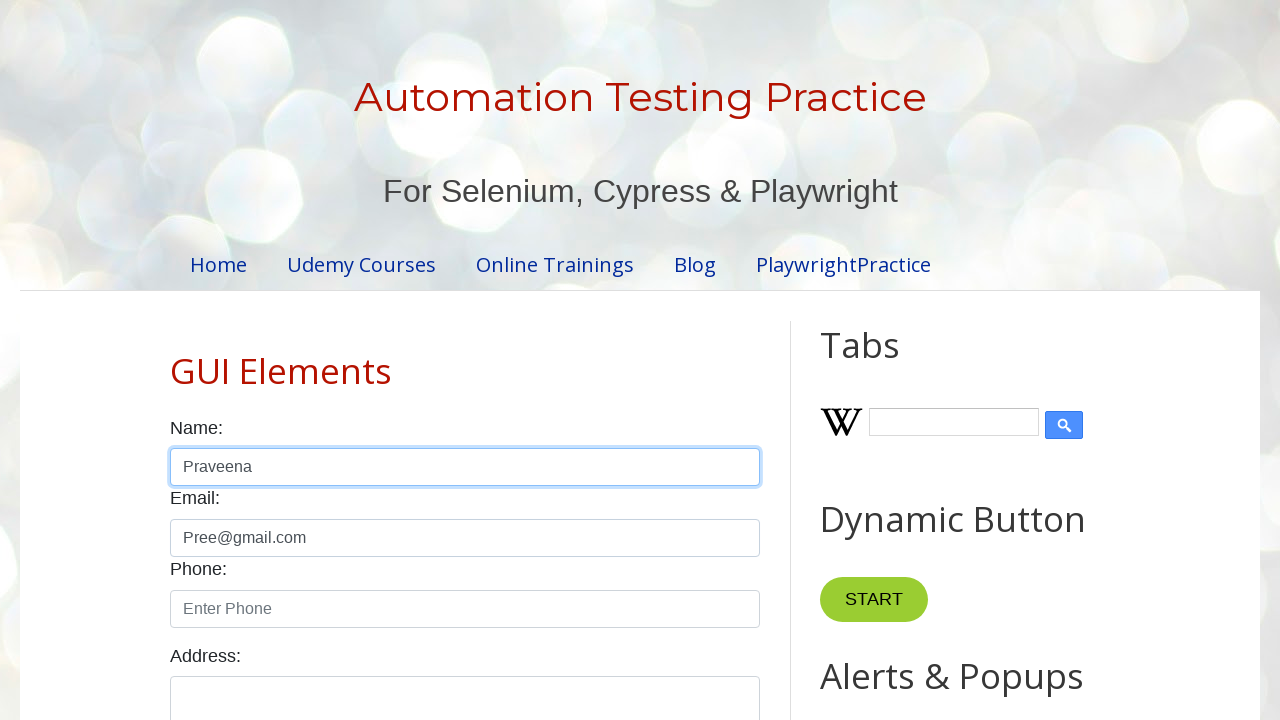

Entered '0761001236' in the phone field on input#phone
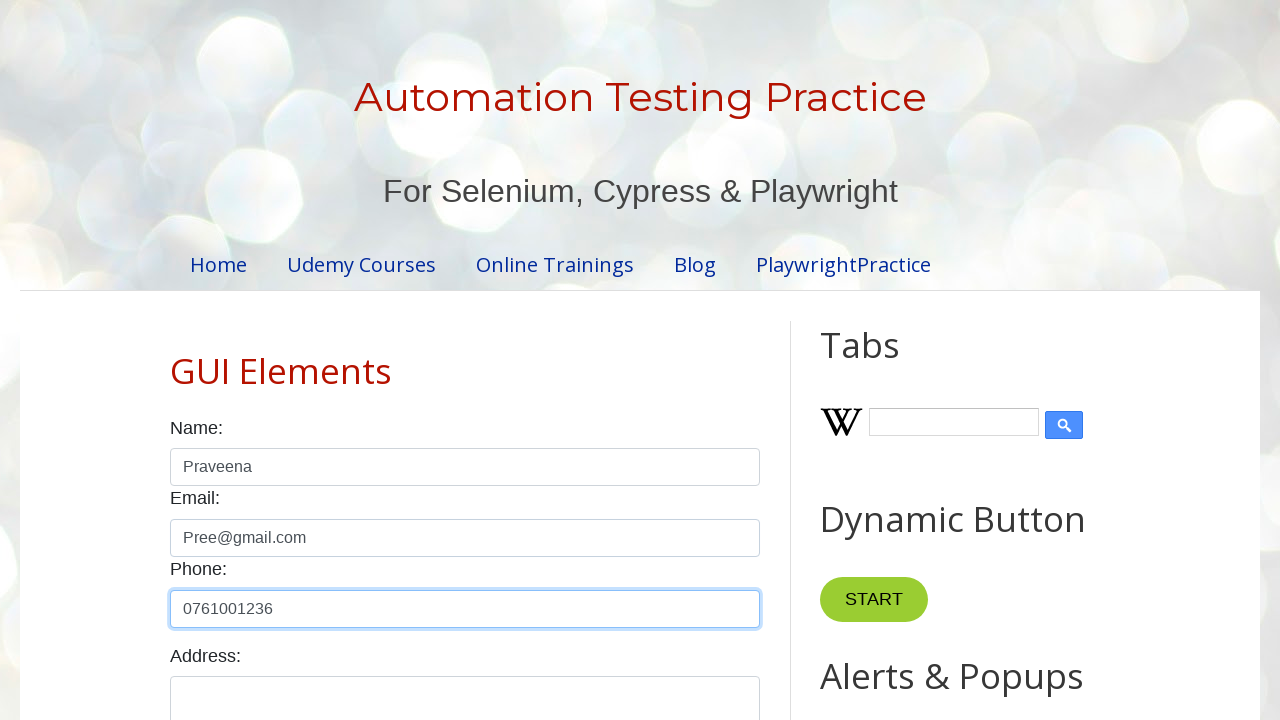

Entered 'No:111/B,Thammita,Makevita' in the address textarea on textarea#textarea
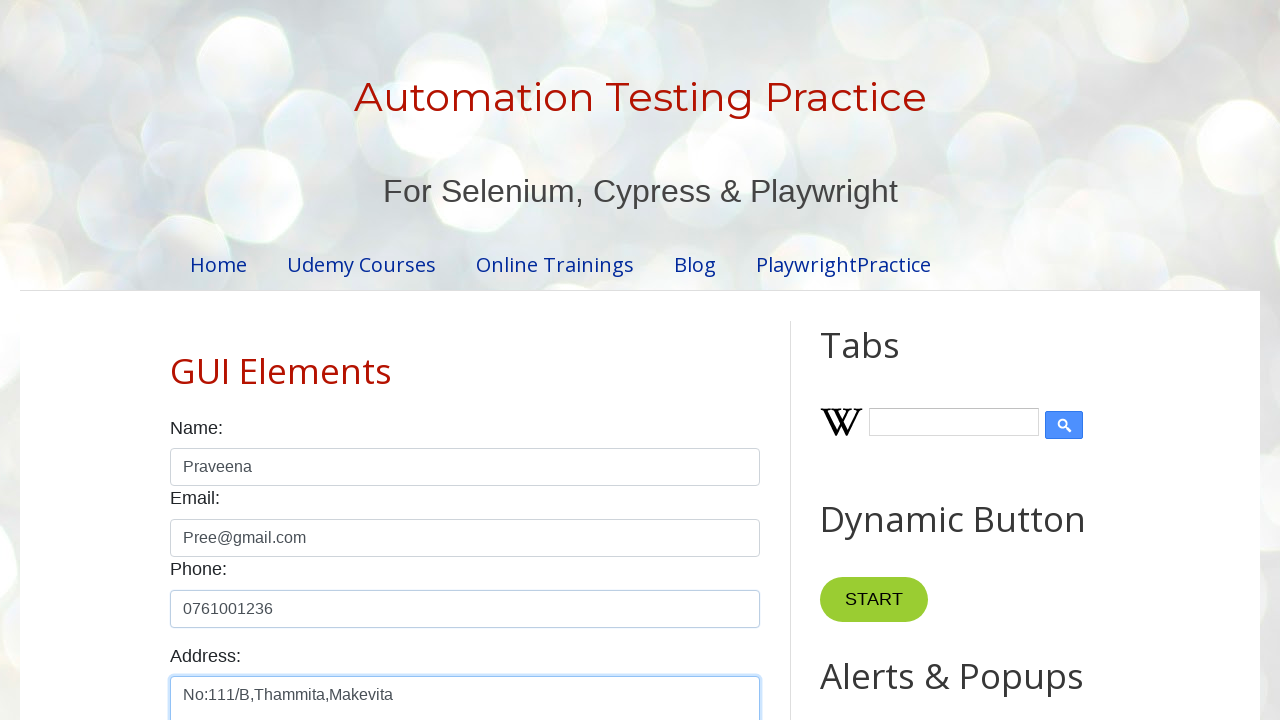

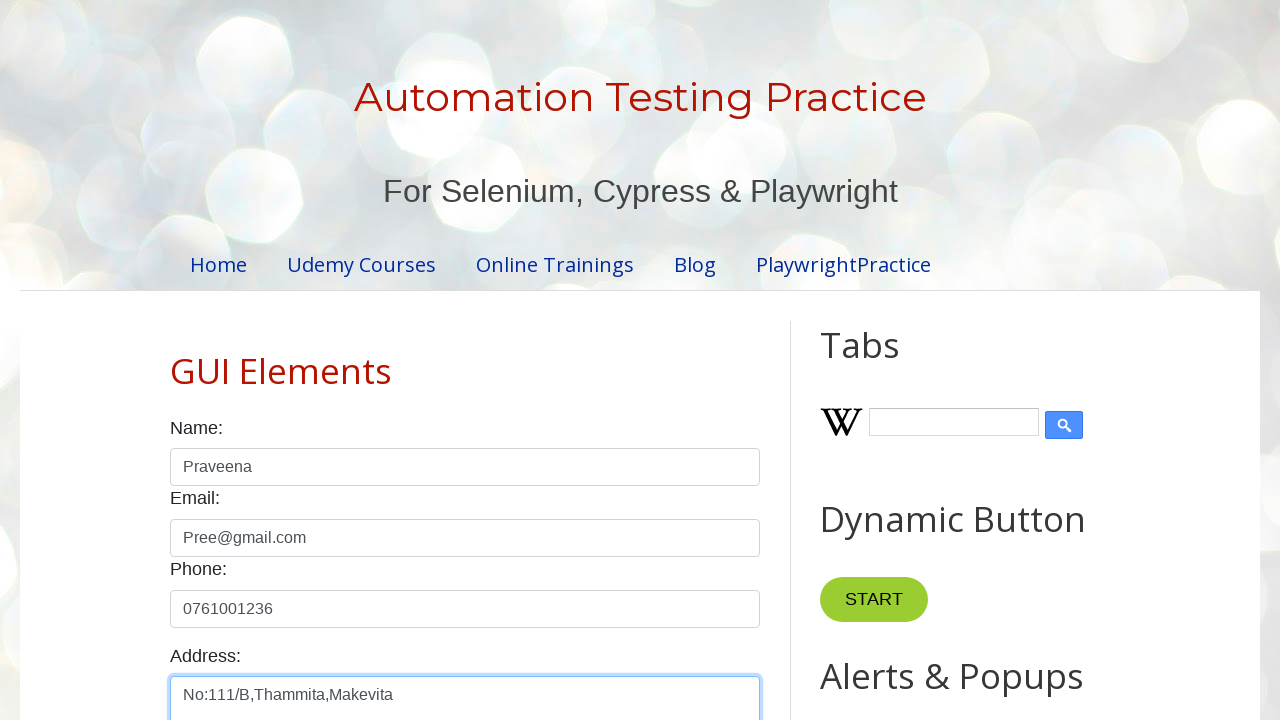